Tests marking all todo items as completed using the toggle-all checkbox

Starting URL: https://todo-app.serenity-js.org/#/

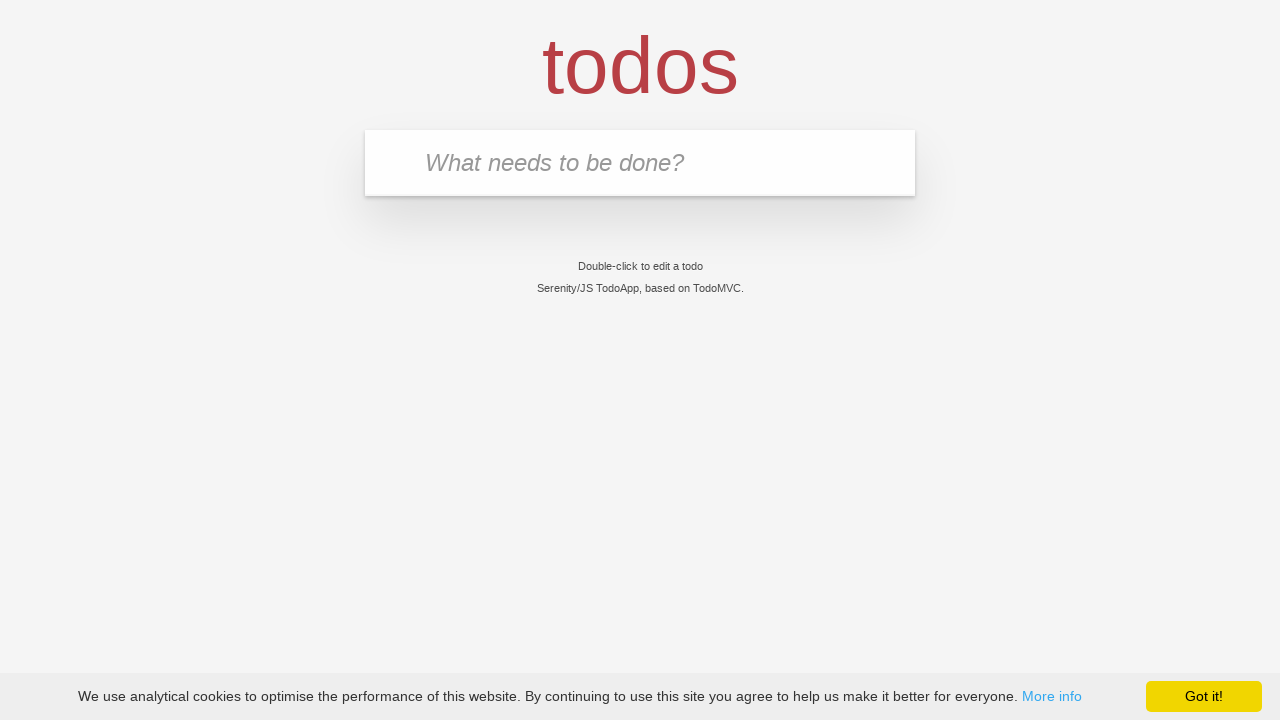

Filled first todo item: 'buy some cheese' on .new-todo
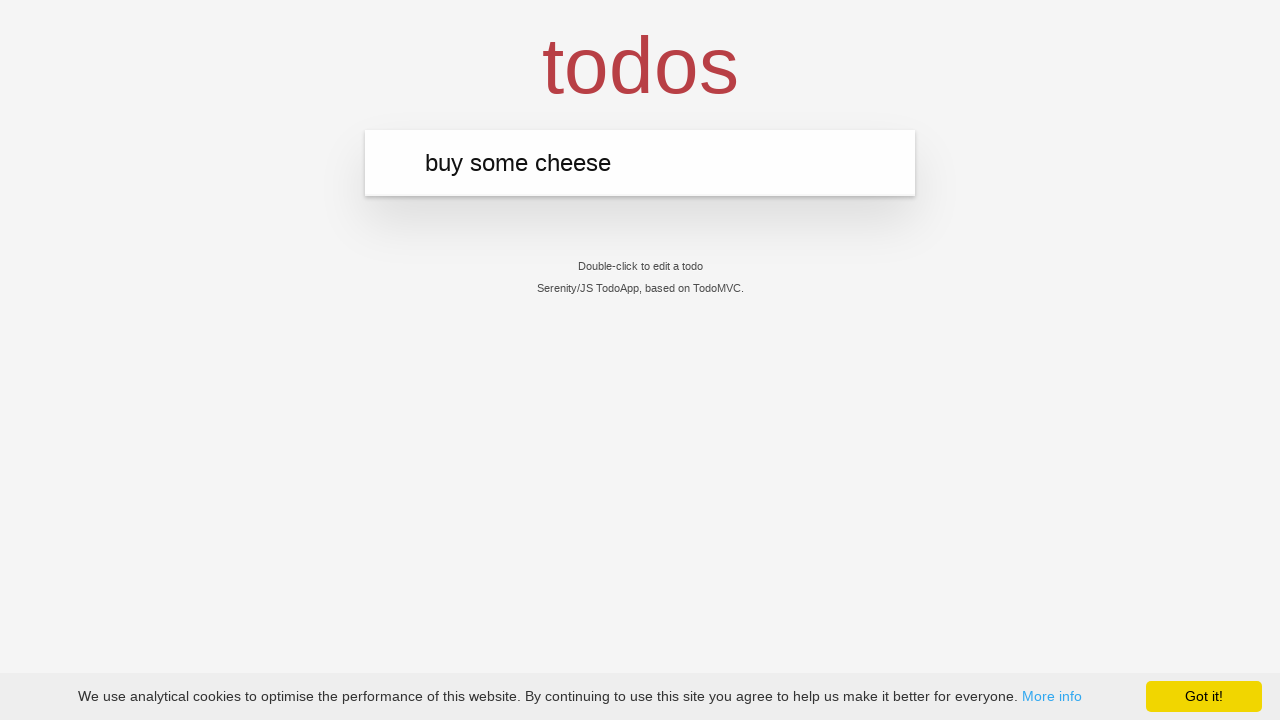

Pressed Enter to add first todo item on .new-todo
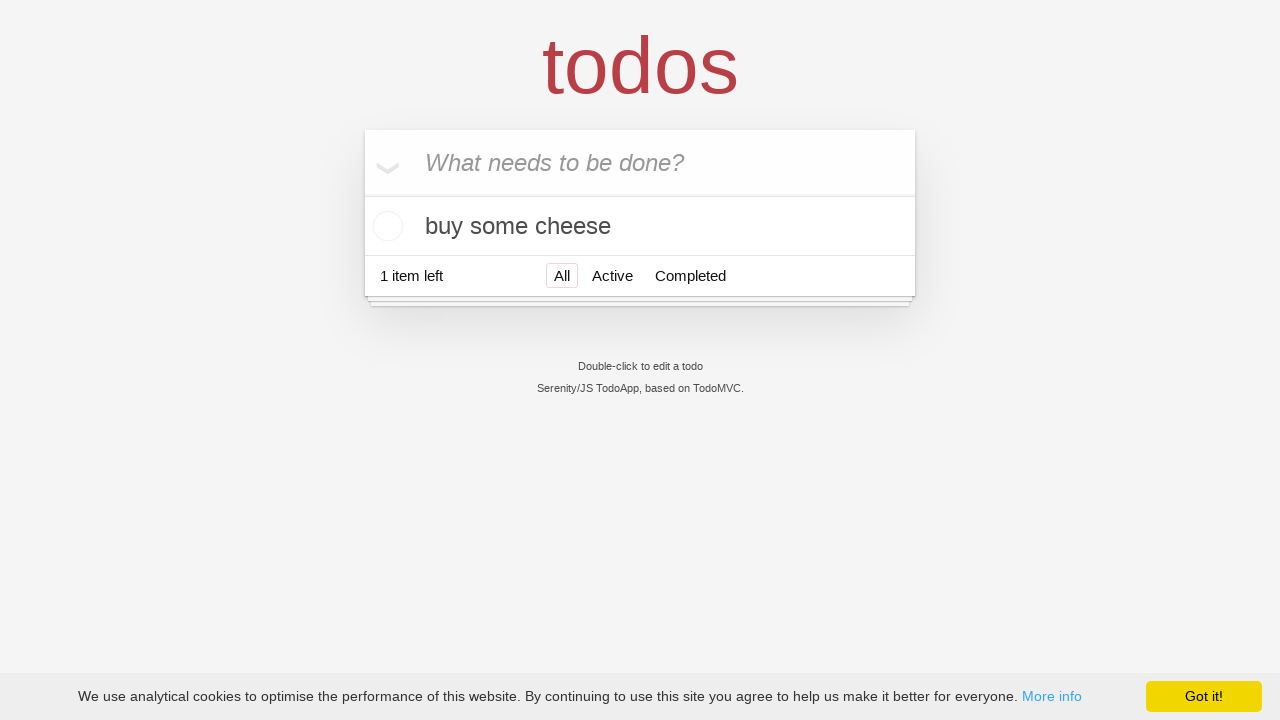

Filled second todo item: 'feed the cat' on .new-todo
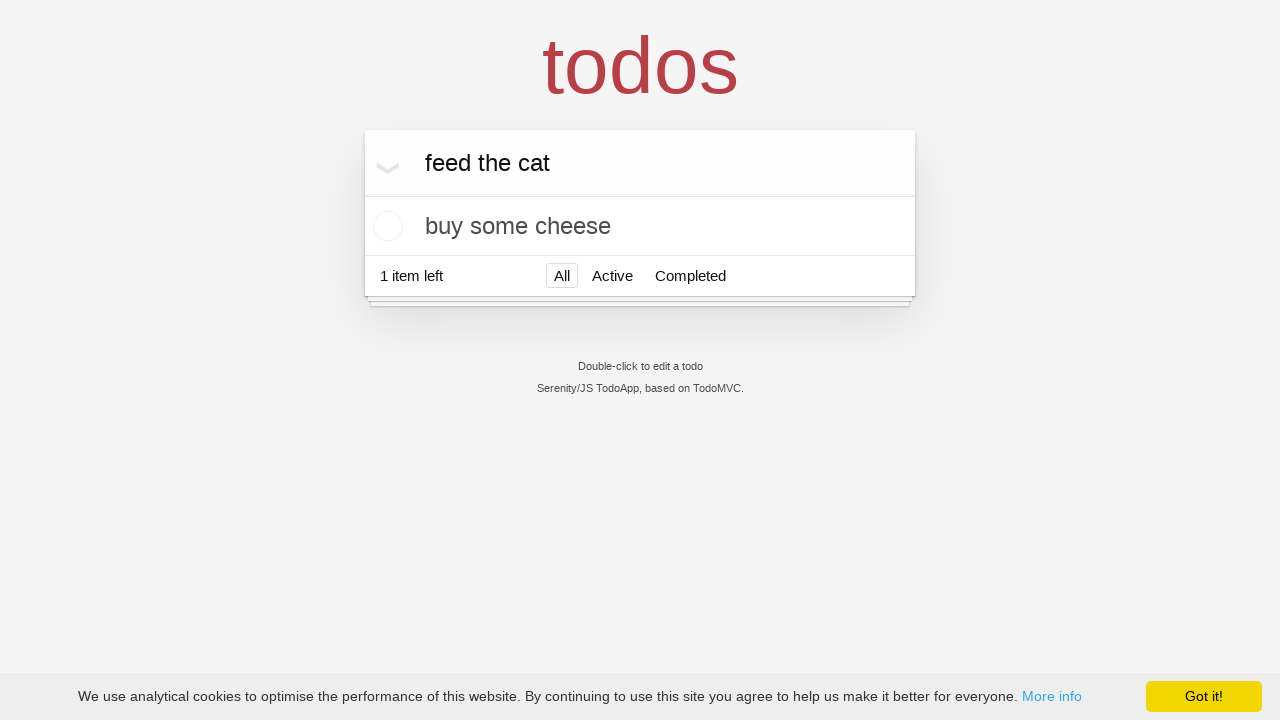

Pressed Enter to add second todo item on .new-todo
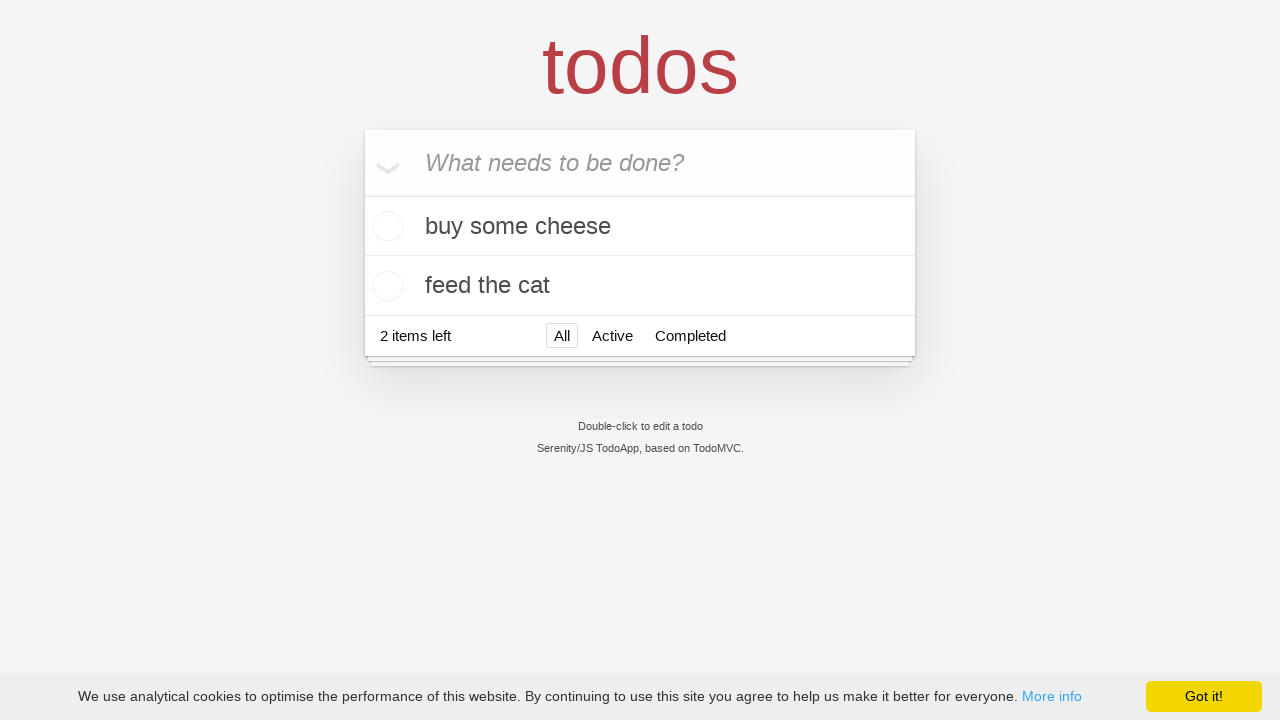

Filled third todo item: 'book a doctors appointment' on .new-todo
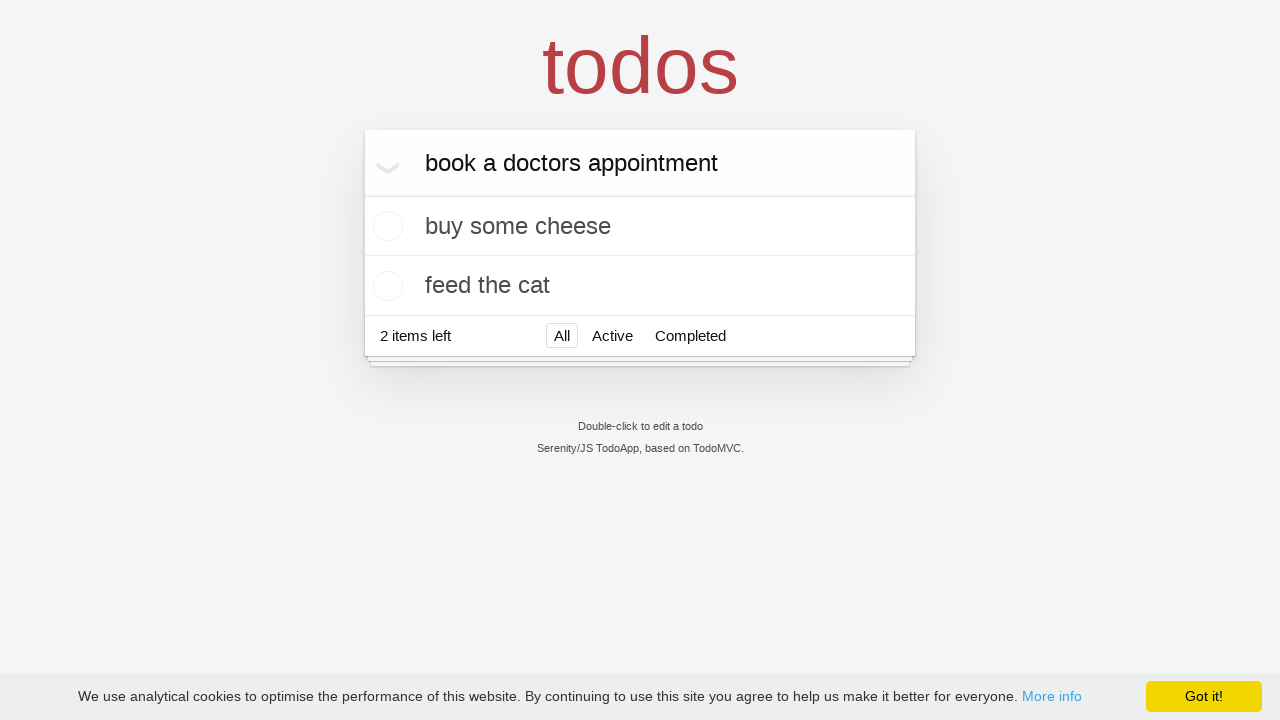

Pressed Enter to add third todo item on .new-todo
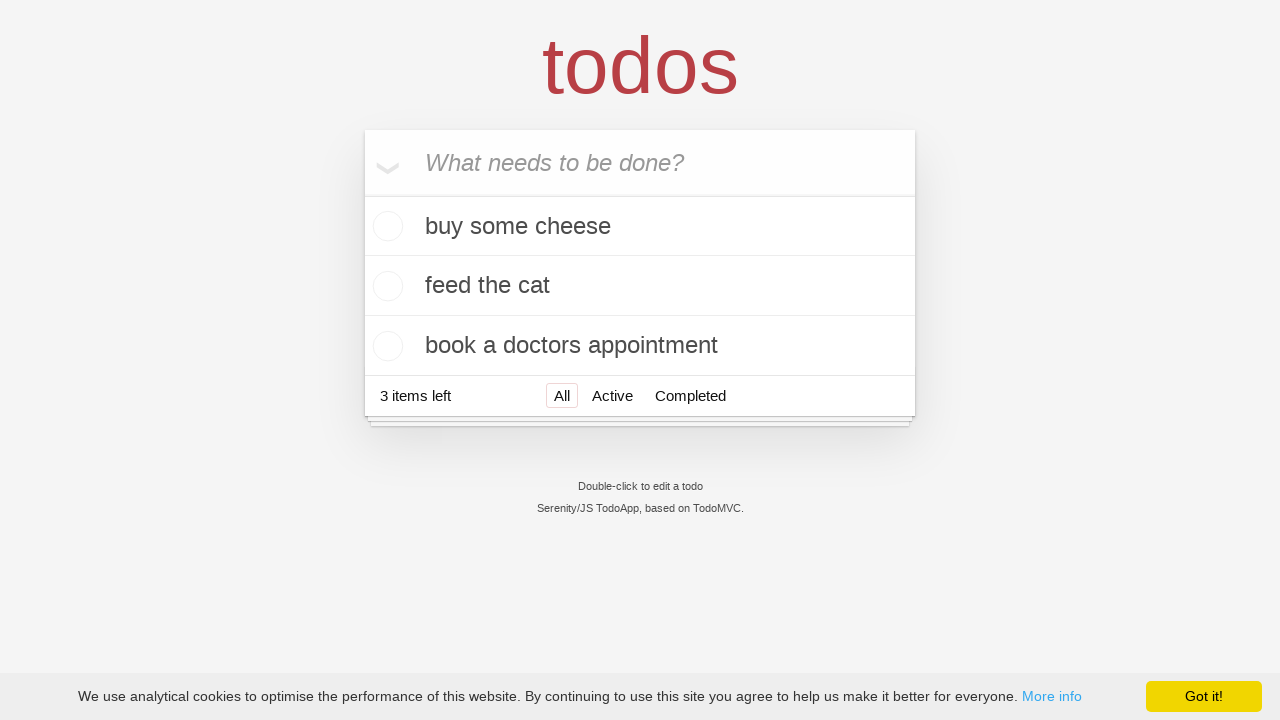

All three todo items have loaded
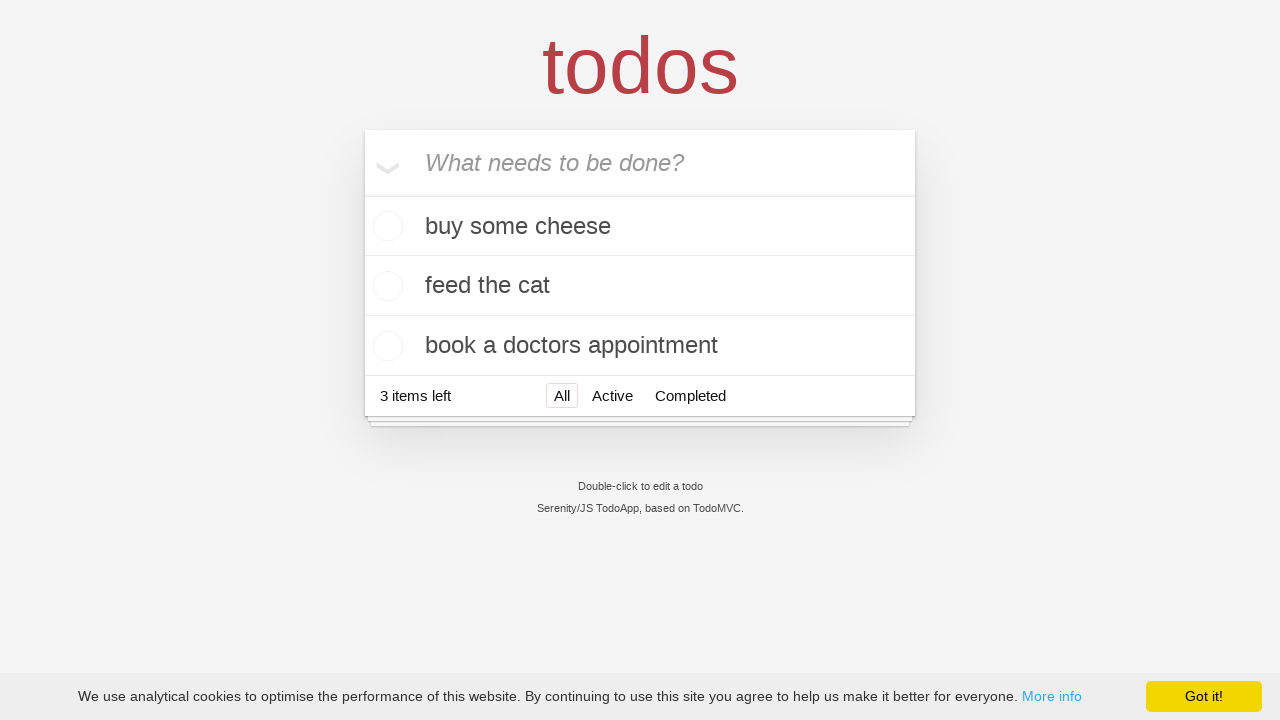

Clicked toggle-all checkbox to mark all items as completed at (362, 193) on .toggle-all
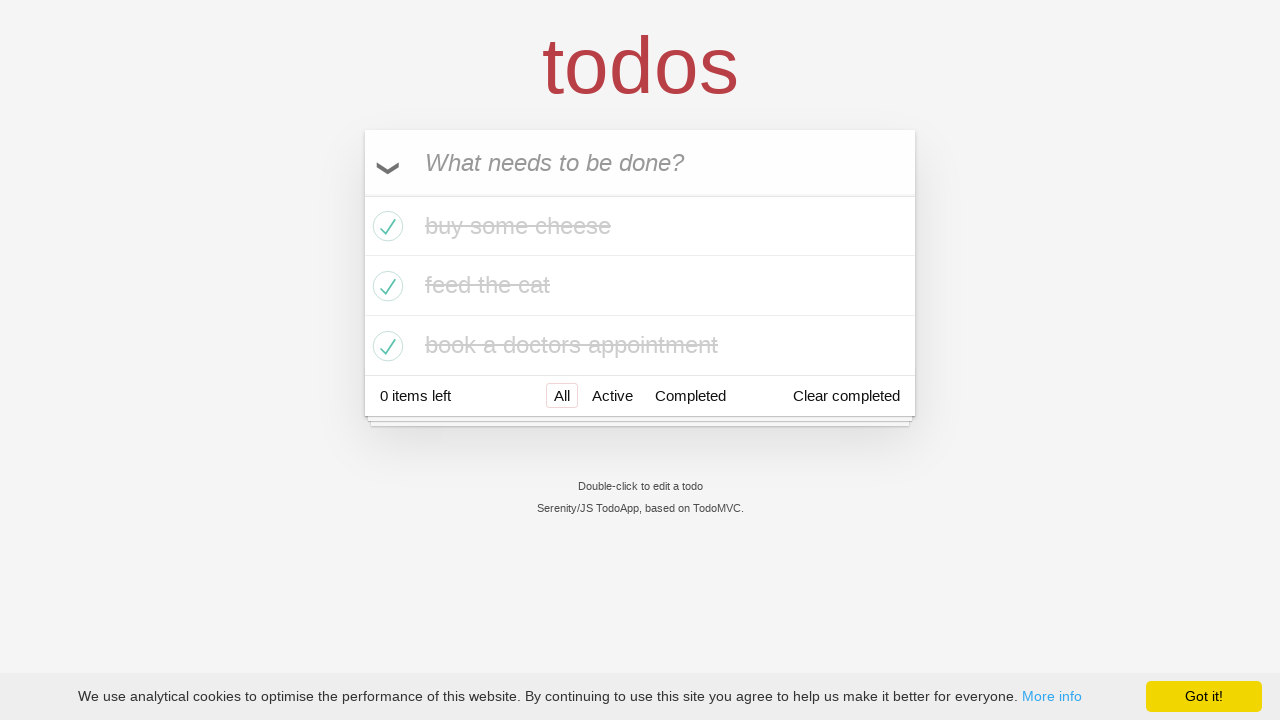

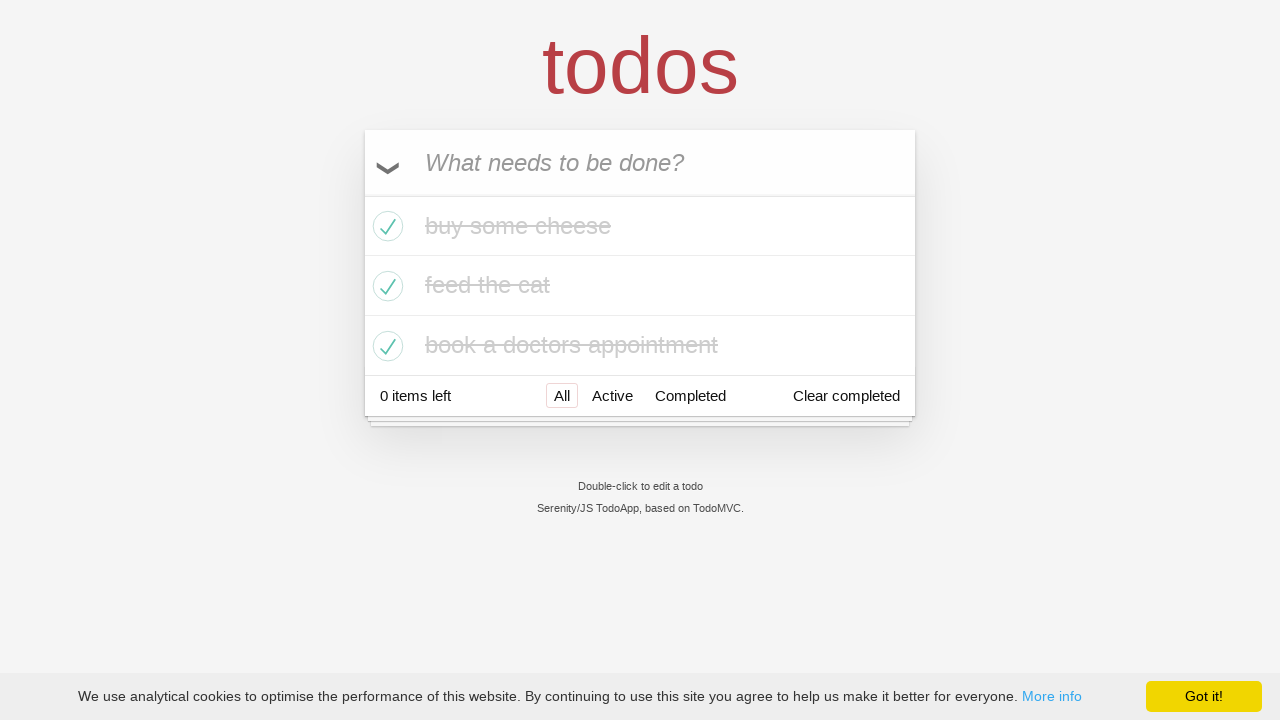